Verifies that the button becomes enabled after the specified delay (approximately 5 seconds)

Starting URL: https://demoqa.com/dynamic-properties

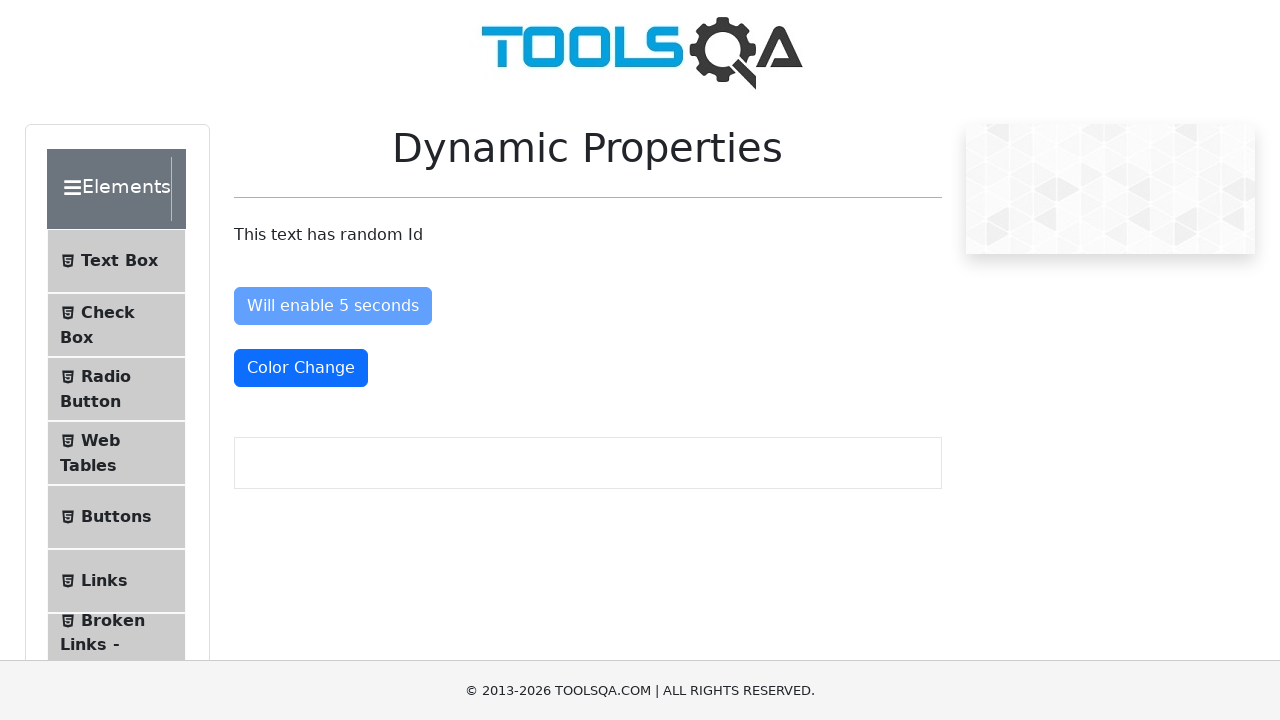

Navigated to DemoQA dynamic properties page
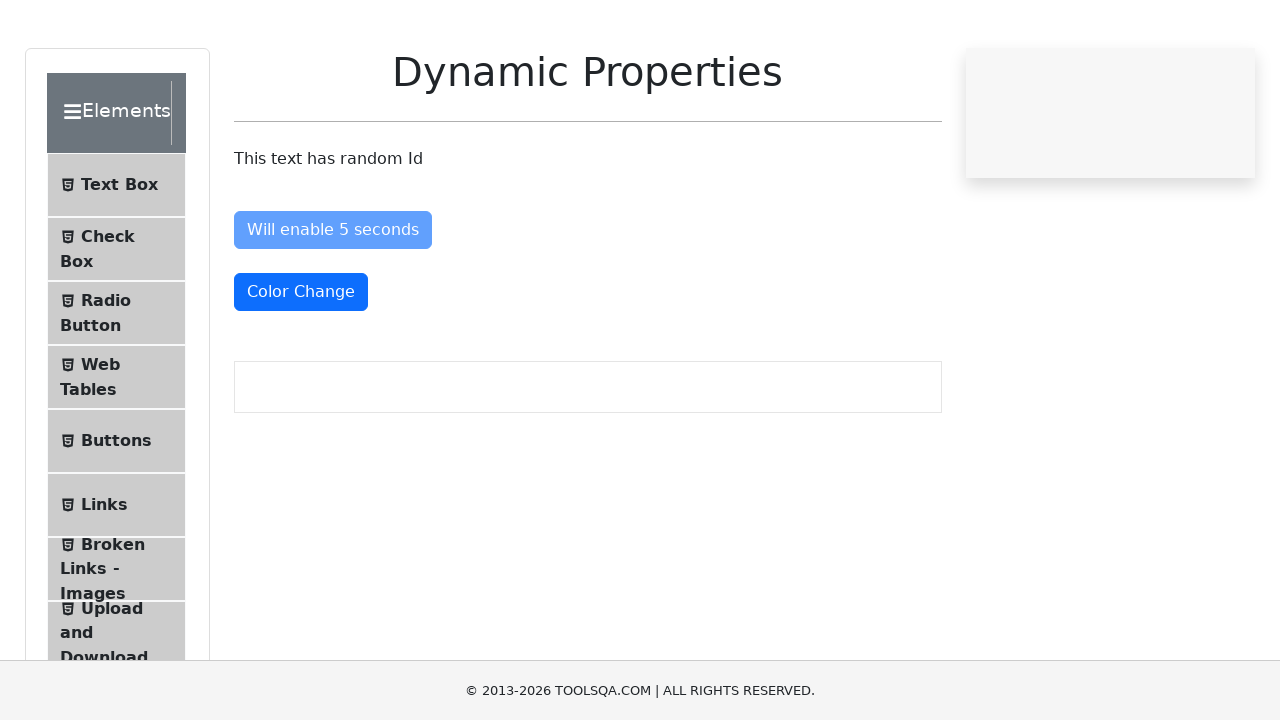

Located the 'Enable After' button element
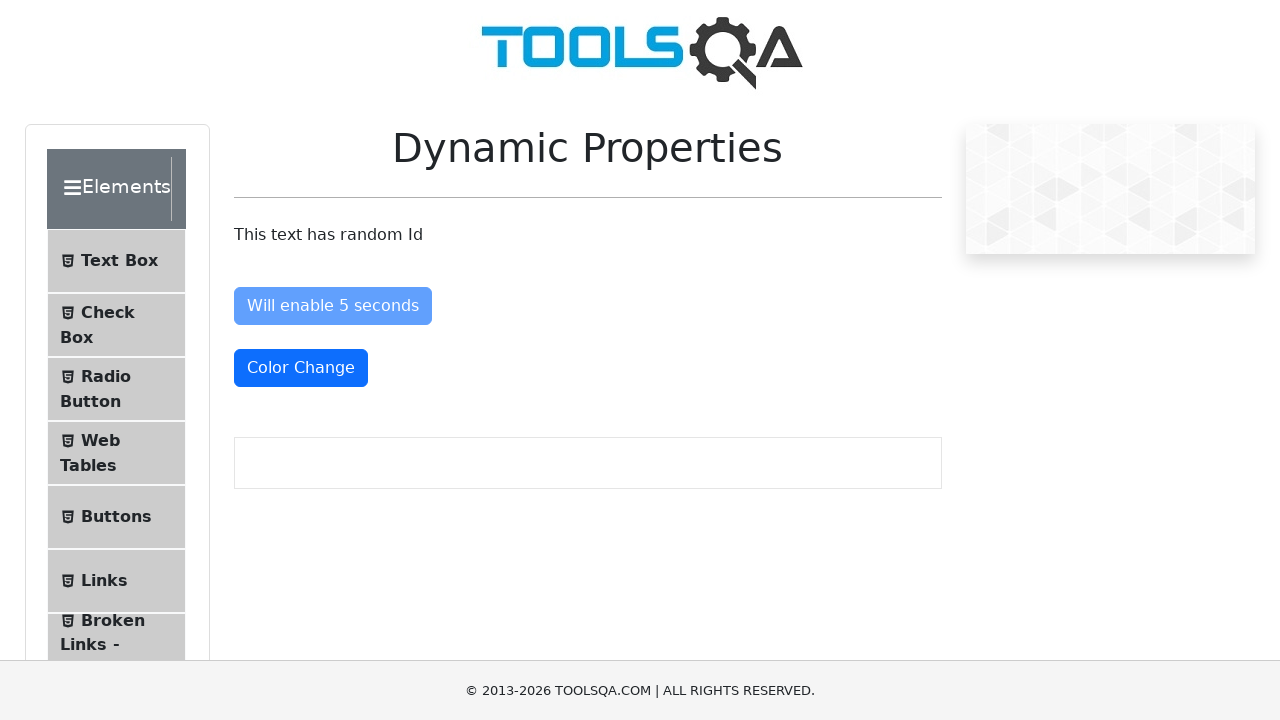

Verified that button is initially disabled
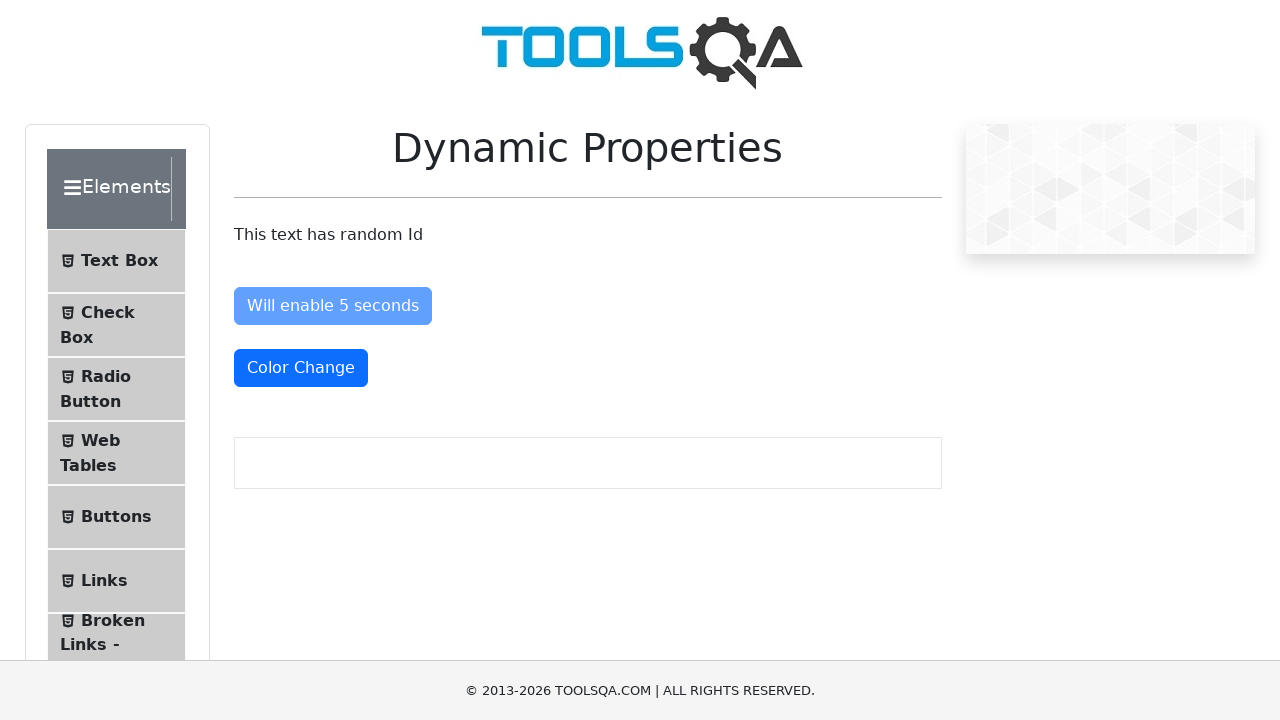

Button is visible on the page
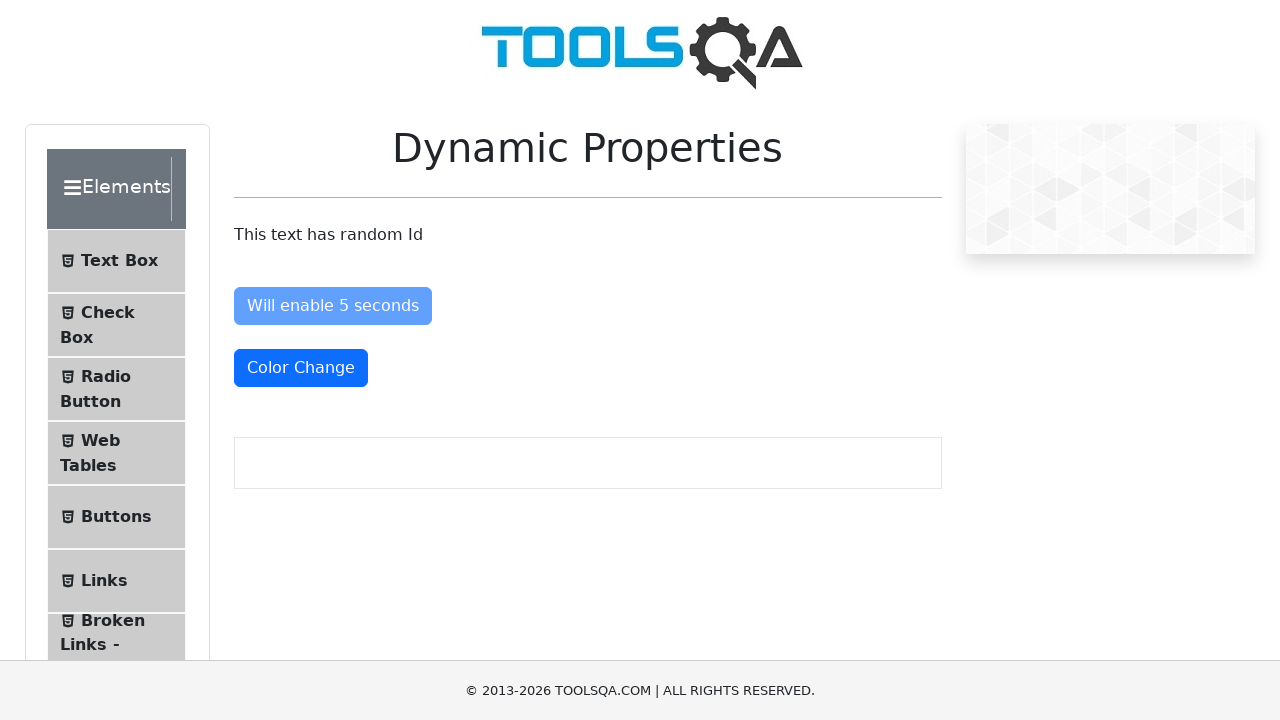

Waited 5.5 seconds for button to become enabled
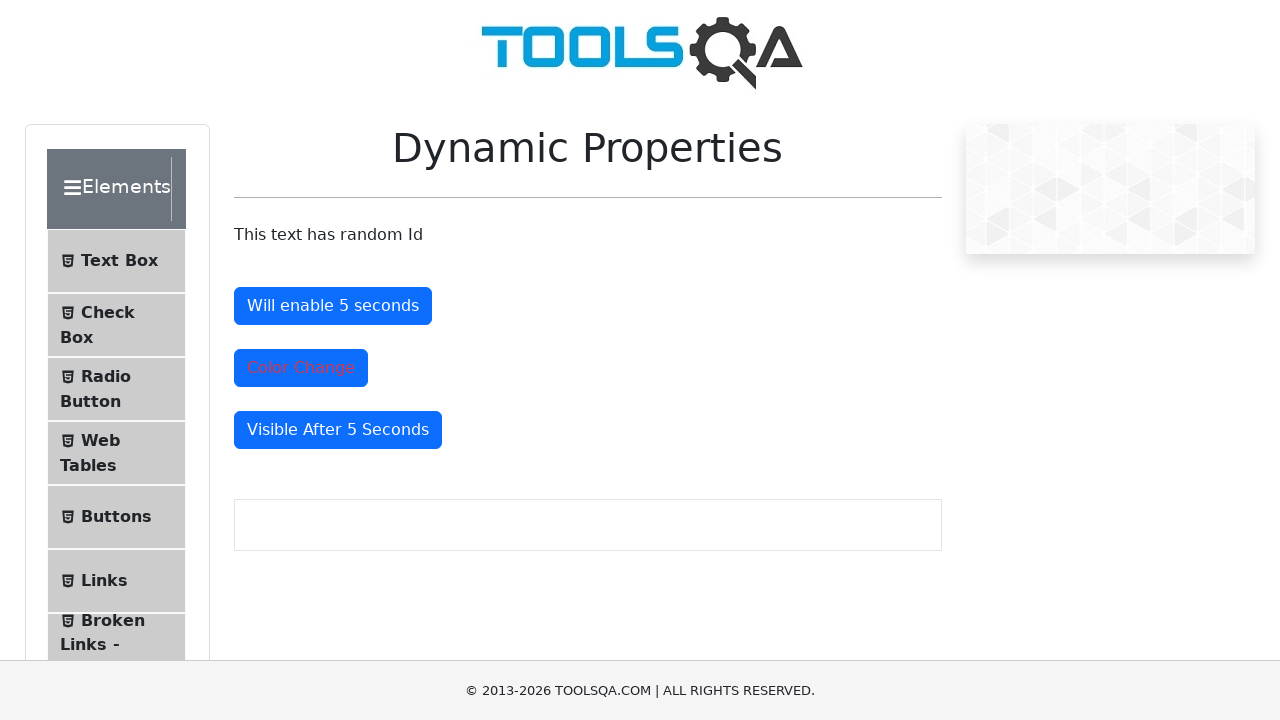

Verified that button is now enabled after the specified delay
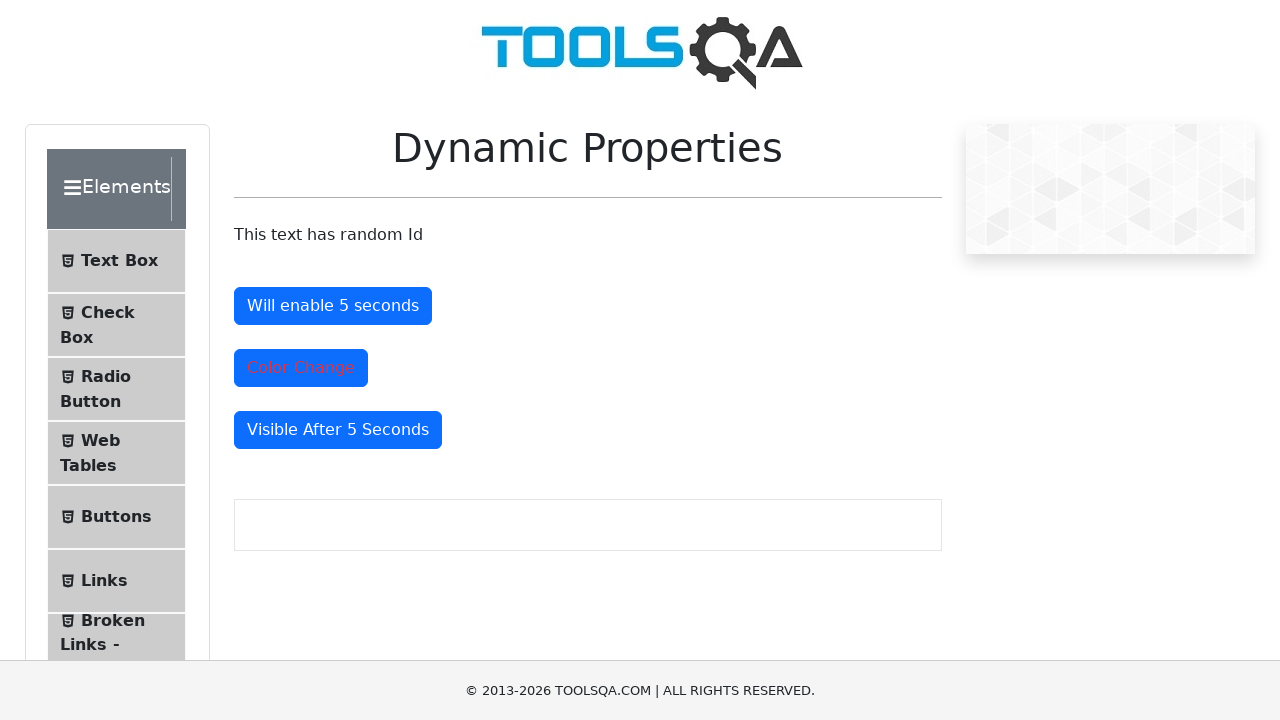

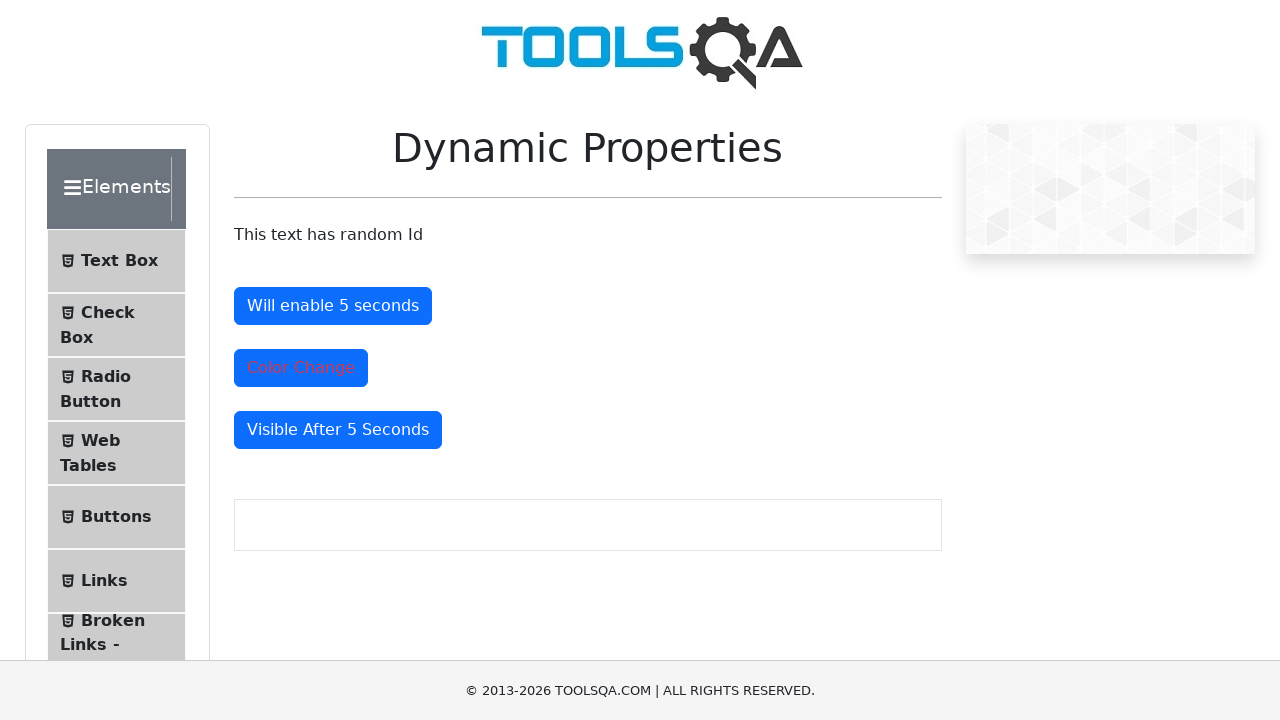